Tests a form fill-up workflow by entering personal details (first name, last name, job title), selecting radio buttons, checkboxes, dropdown options, picking a date, and submitting the form.

Starting URL: https://formy-project.herokuapp.com/form

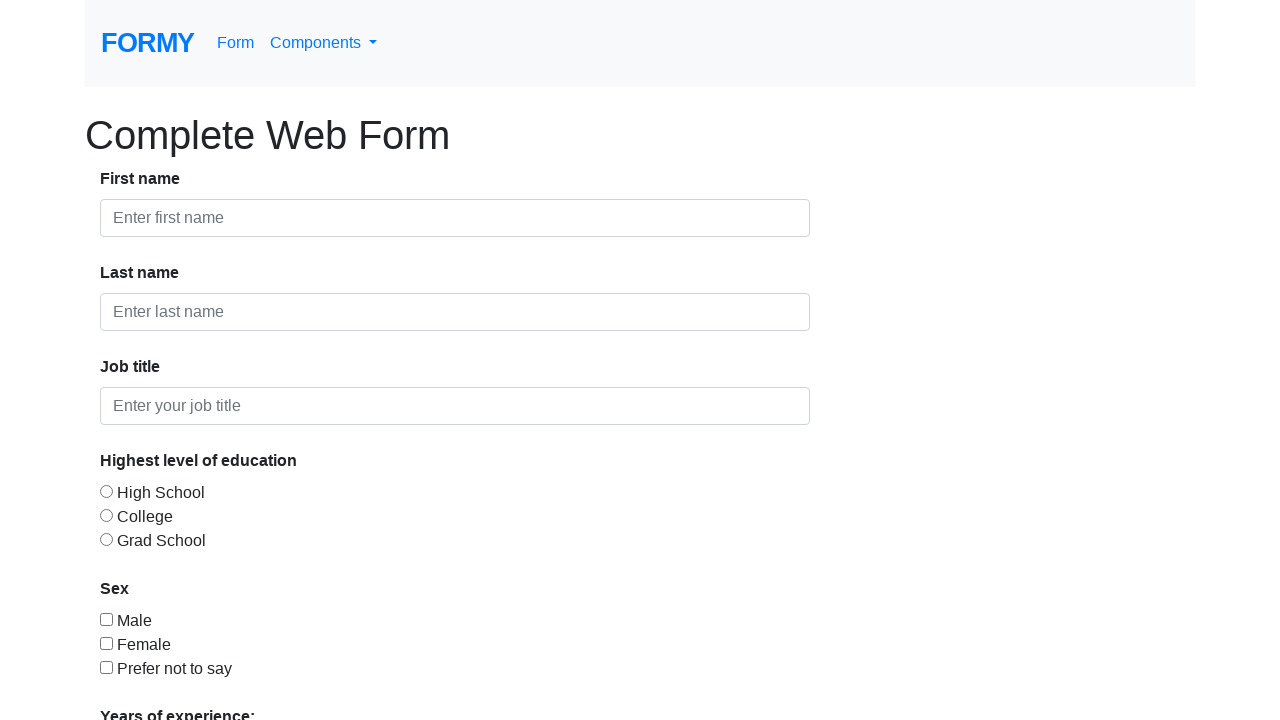

Filled first name field with 'Test' on #first-name
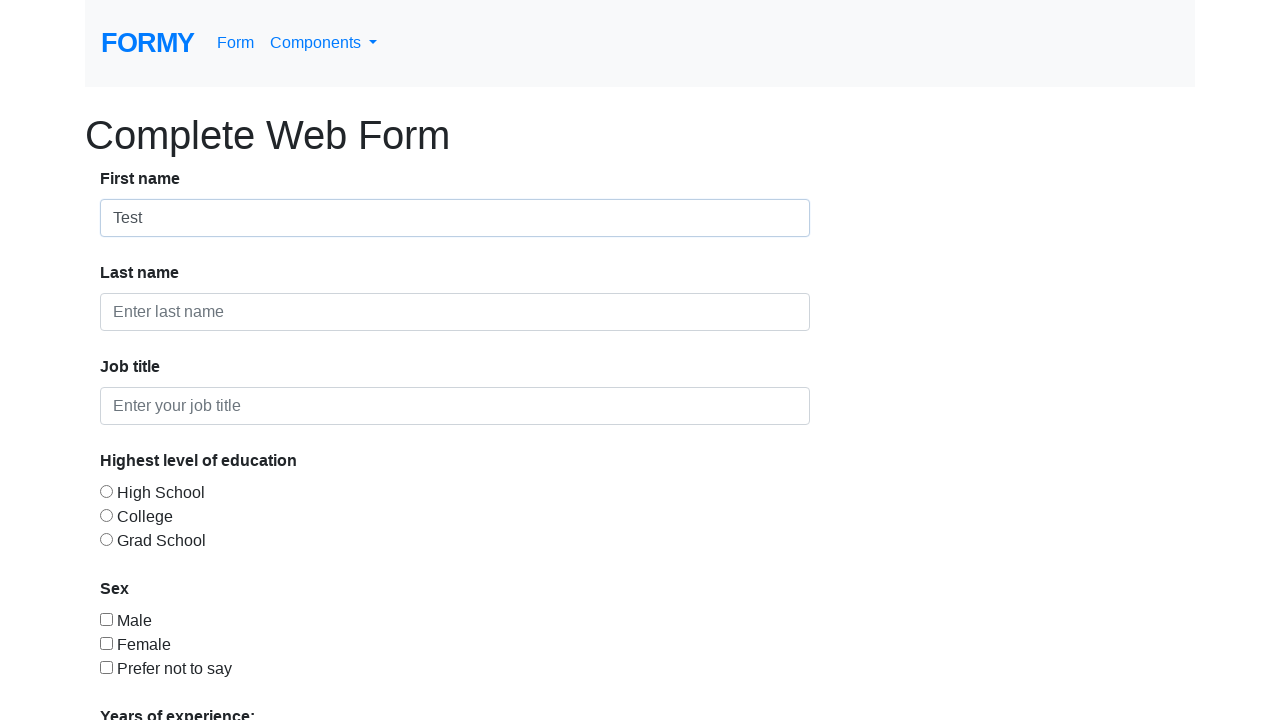

Filled last name field with 'Name' on #last-name
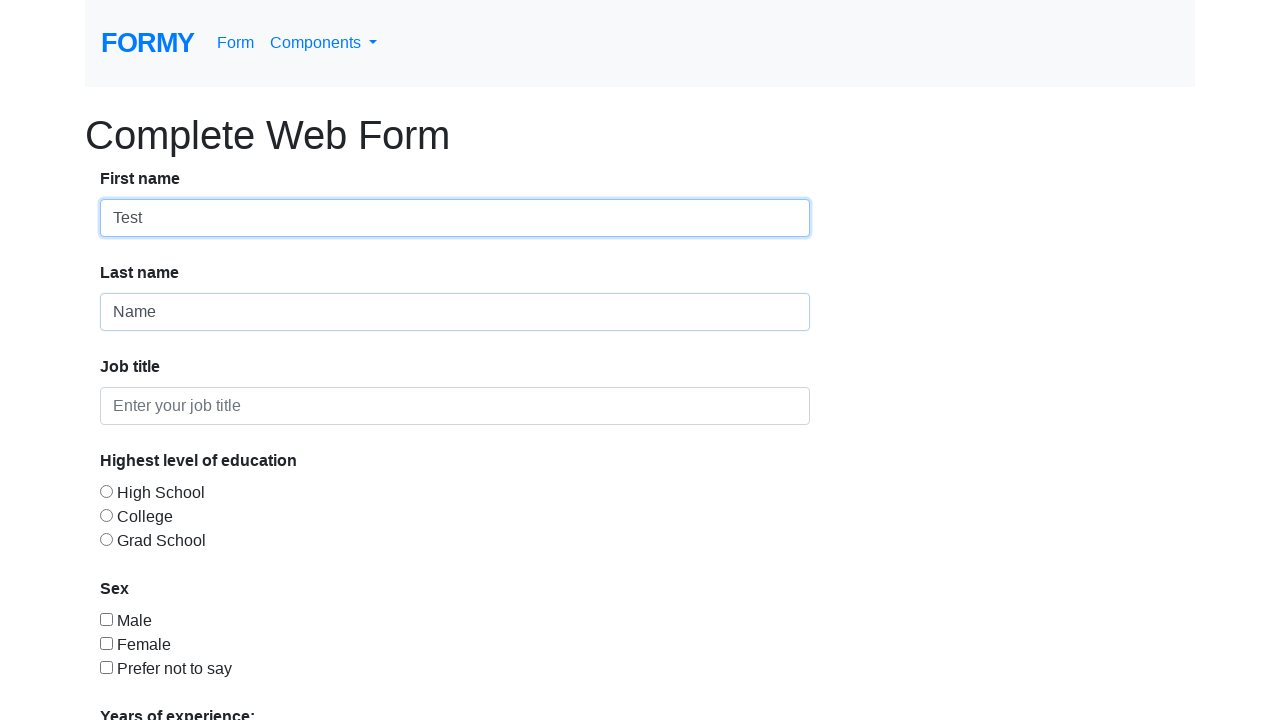

Filled job title field with 'QA Automation Engineer' on #job-title
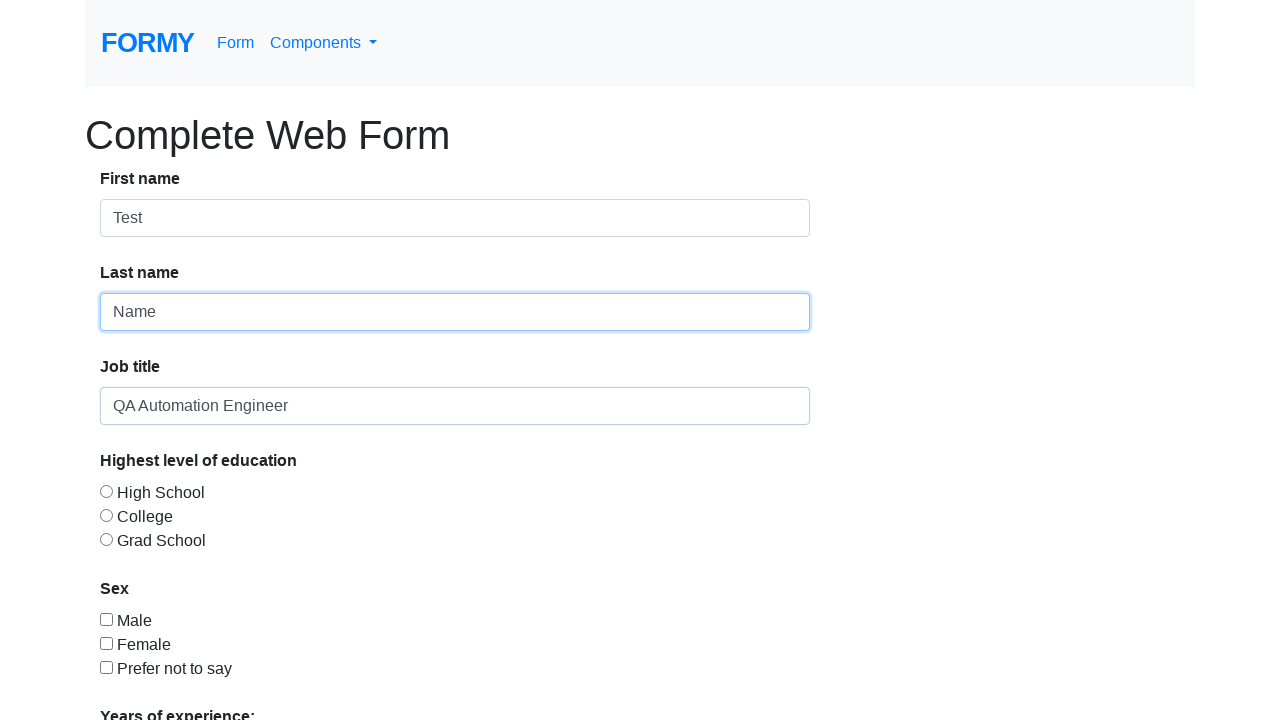

Selected 'College' radio button for education level at (106, 515) on #radio-button-2
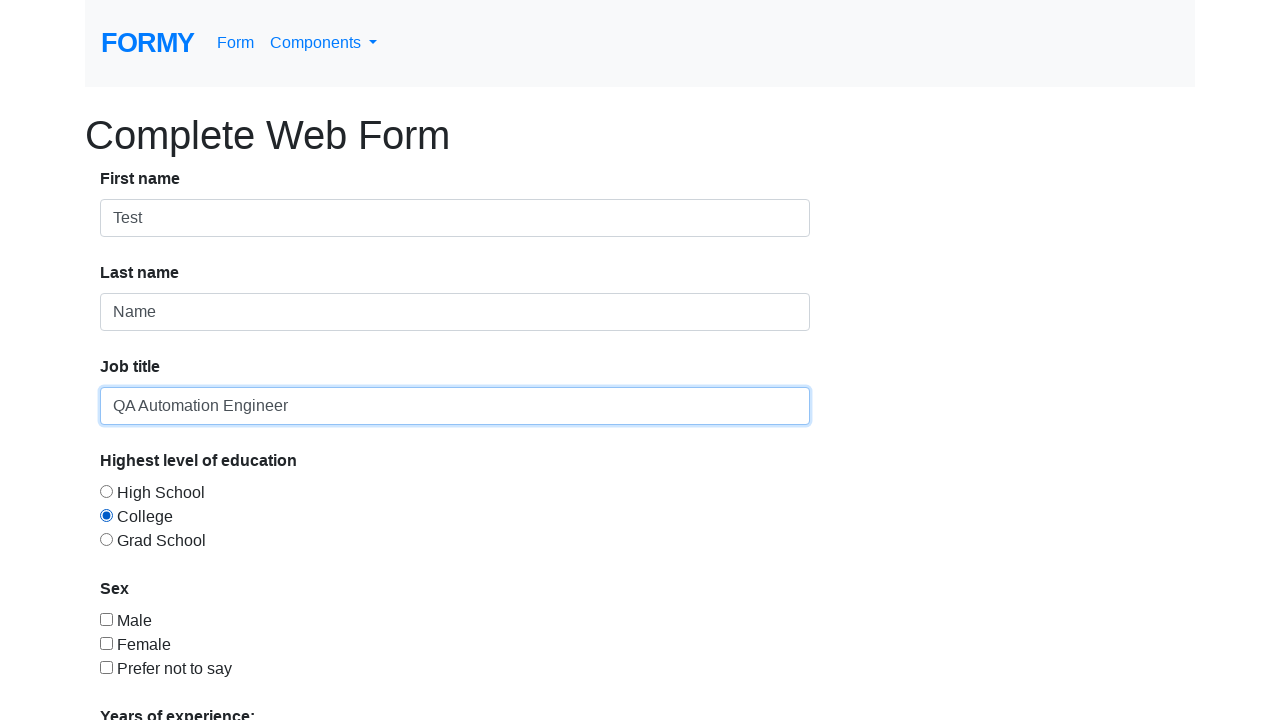

Selected 'Female' checkbox at (106, 643) on #checkbox-2
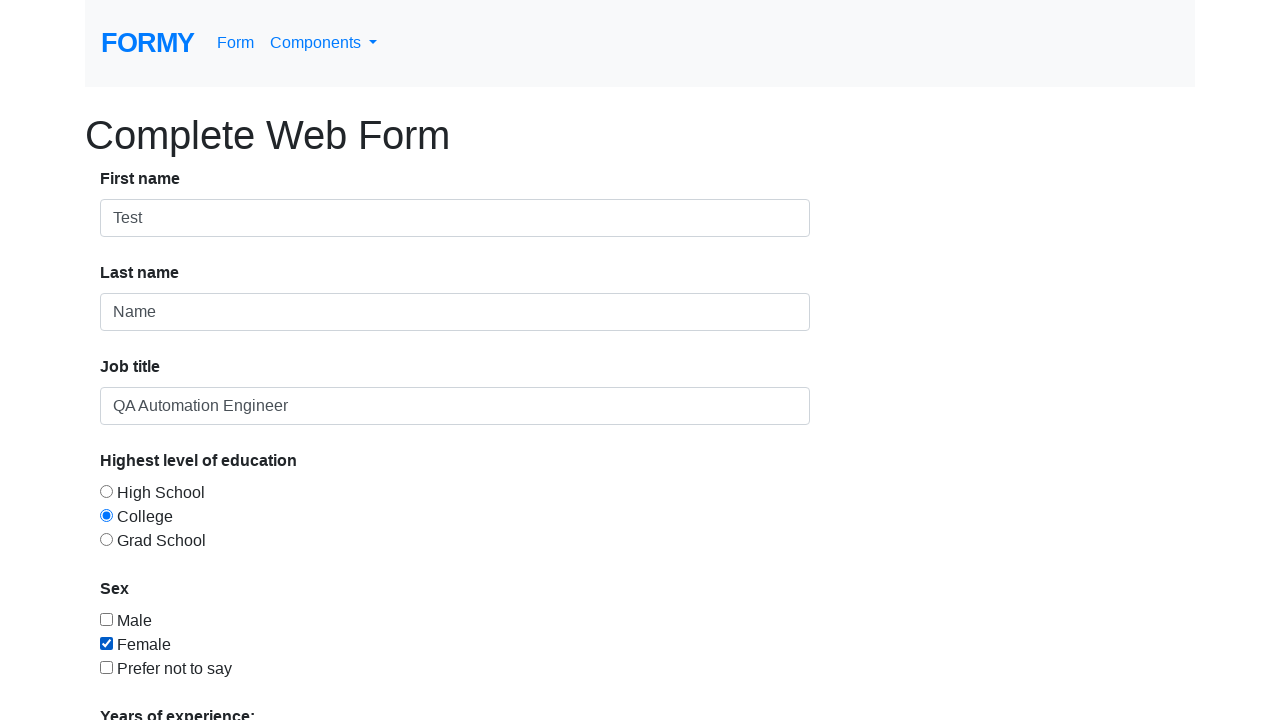

Clicked years of experience dropdown at (270, 519) on #select-menu
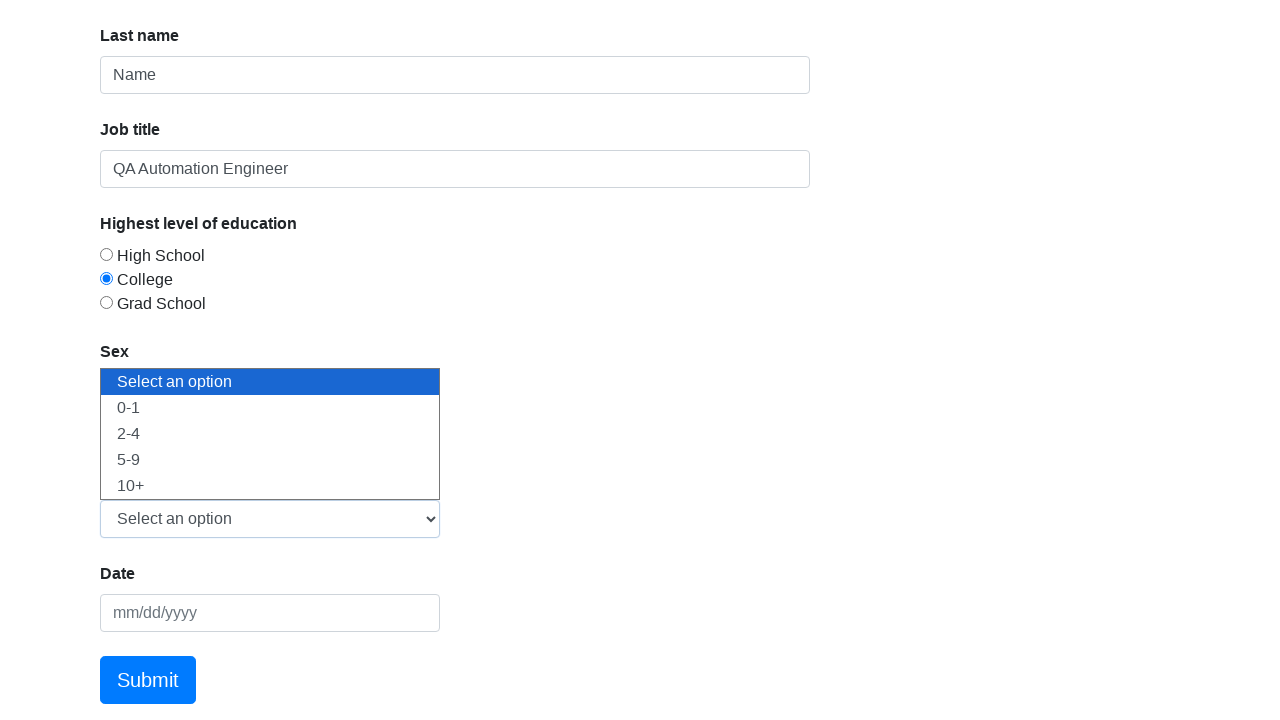

Selected '3' years of experience from dropdown on #select-menu
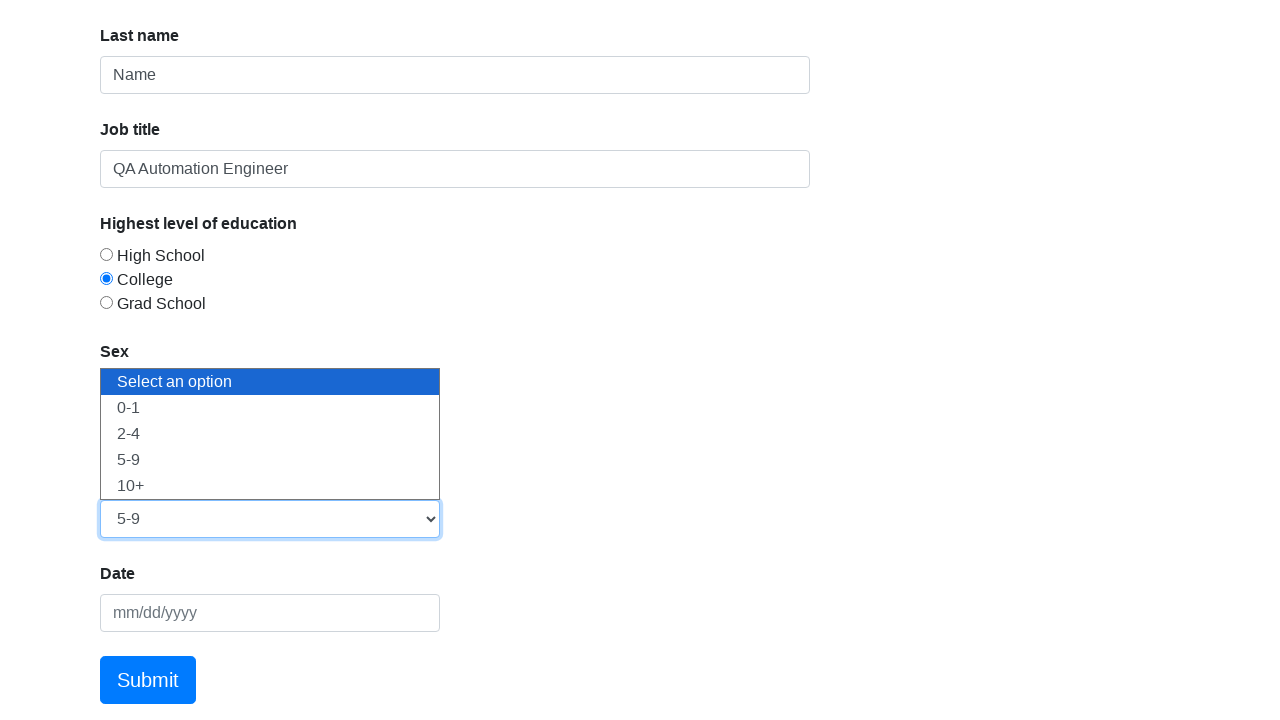

Clicked date picker field at (270, 613) on #datepicker
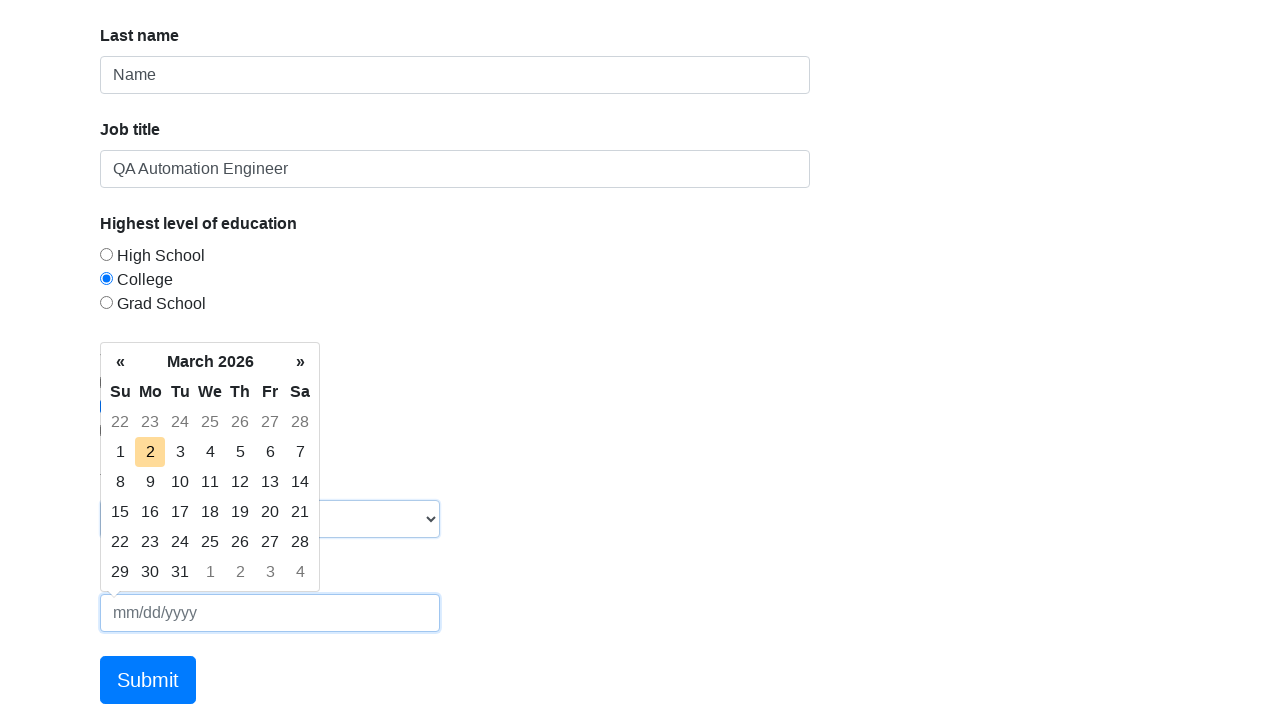

Selected today's date (day 2) from date picker at (150, 452) on //td[not(contains(@class, 'old')) and not(contains(@class, 'new')) and text()='2
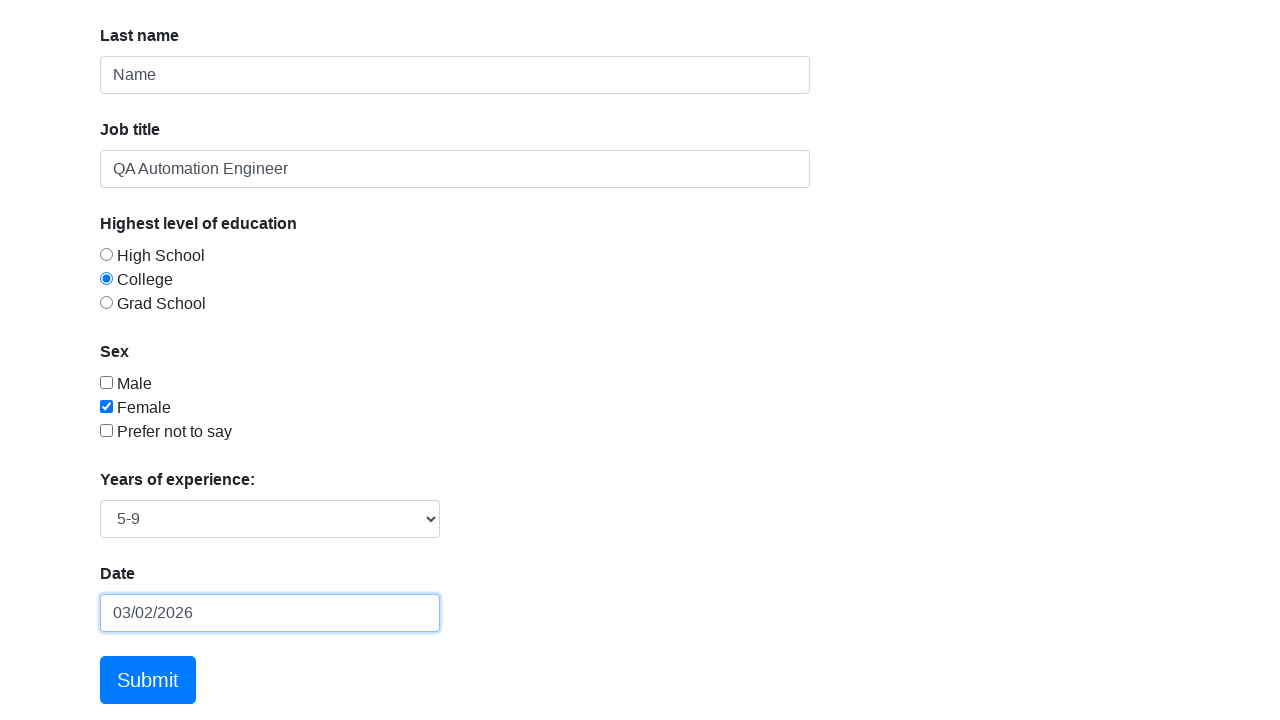

Clicked Submit button to submit the form at (148, 680) on a:has-text('Submit')
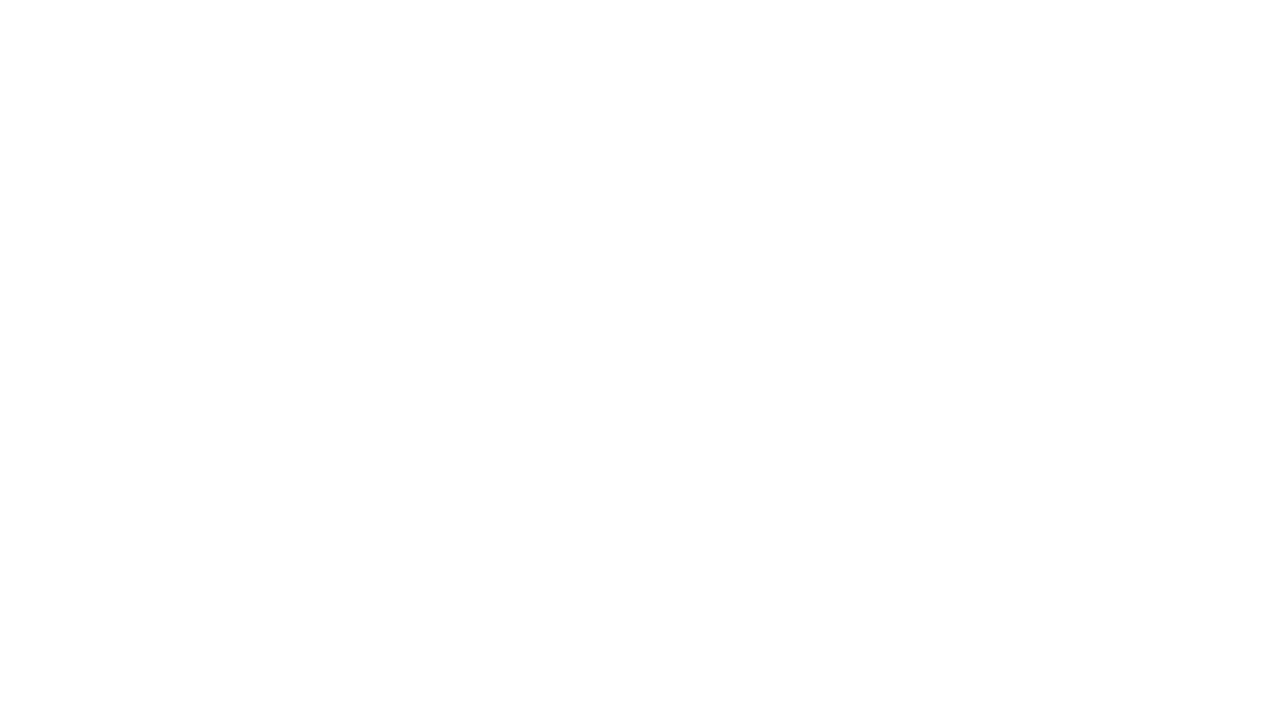

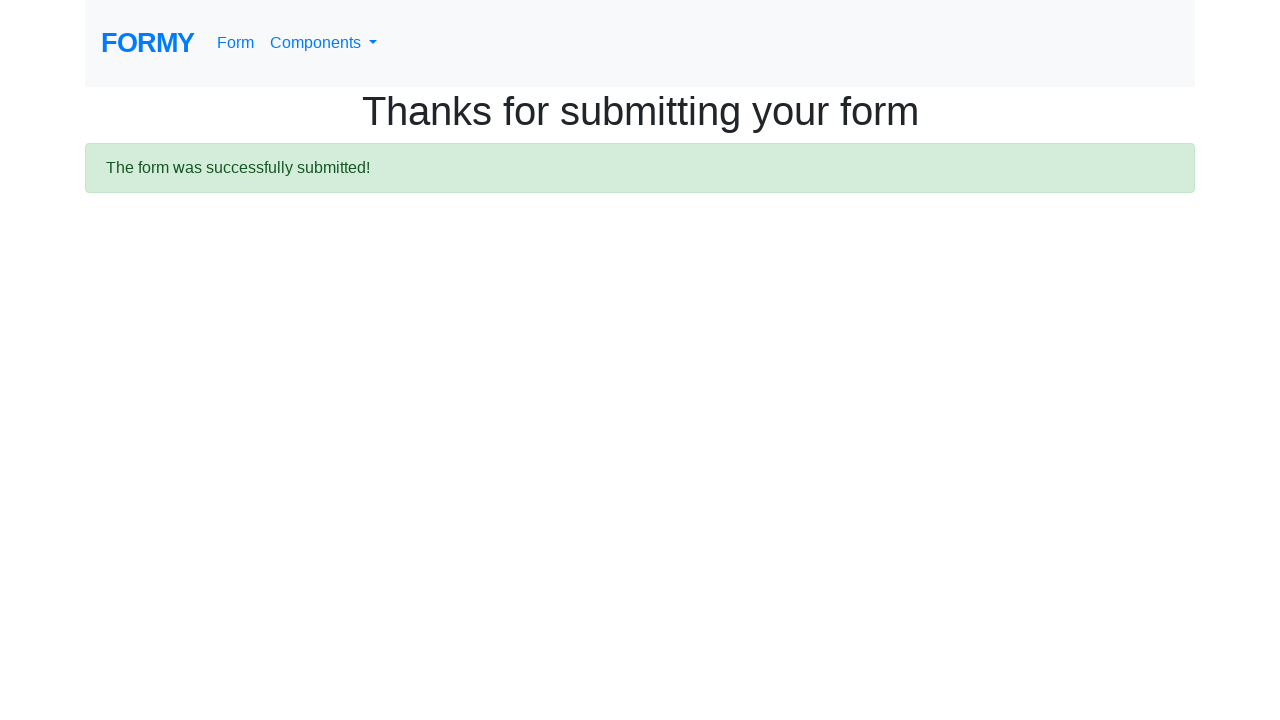